Tests clearing the complete state of all items by checking and then unchecking the "Mark all as complete" checkbox.

Starting URL: https://demo.playwright.dev/todomvc

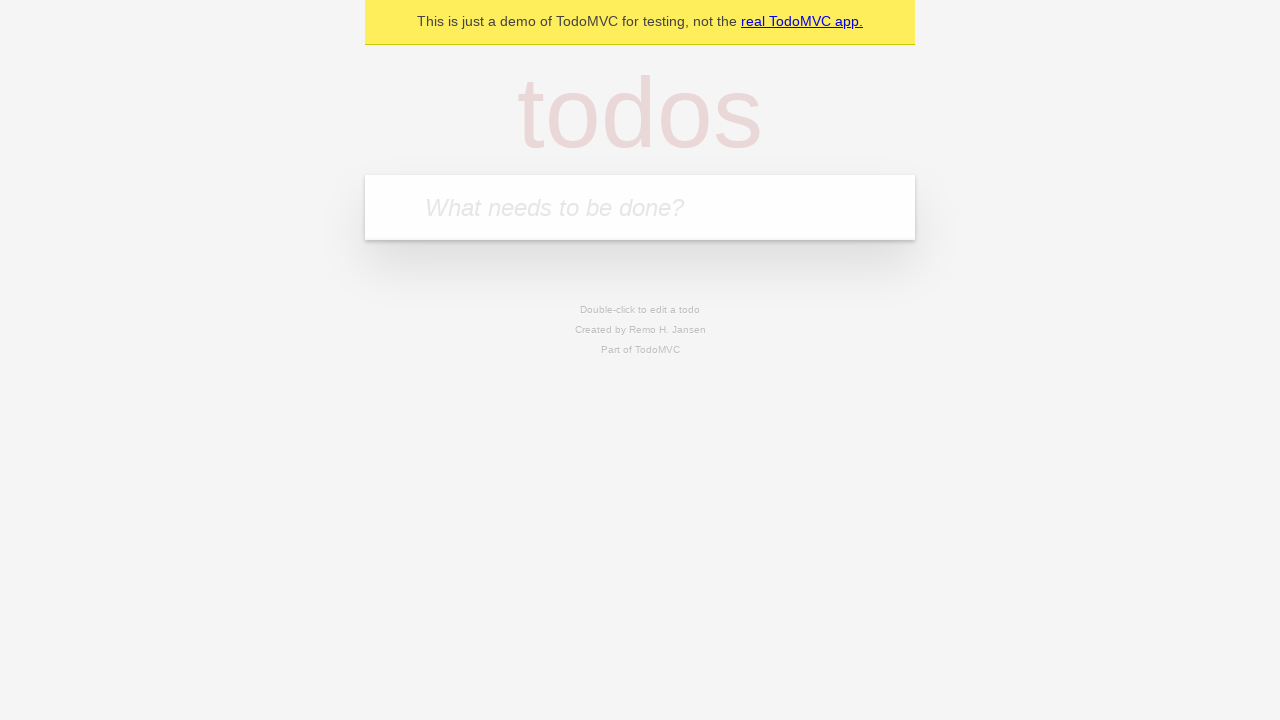

Filled todo input with 'buy some cheese' on internal:attr=[placeholder="What needs to be done?"i]
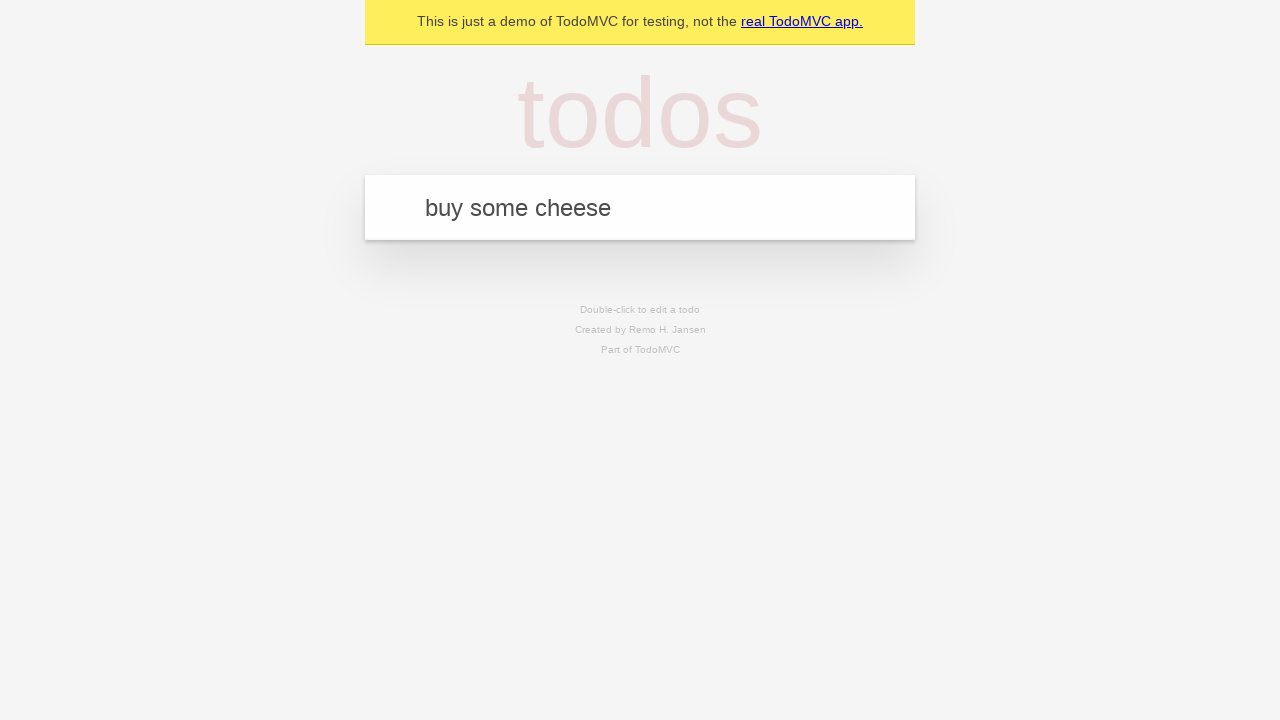

Pressed Enter to add first todo item on internal:attr=[placeholder="What needs to be done?"i]
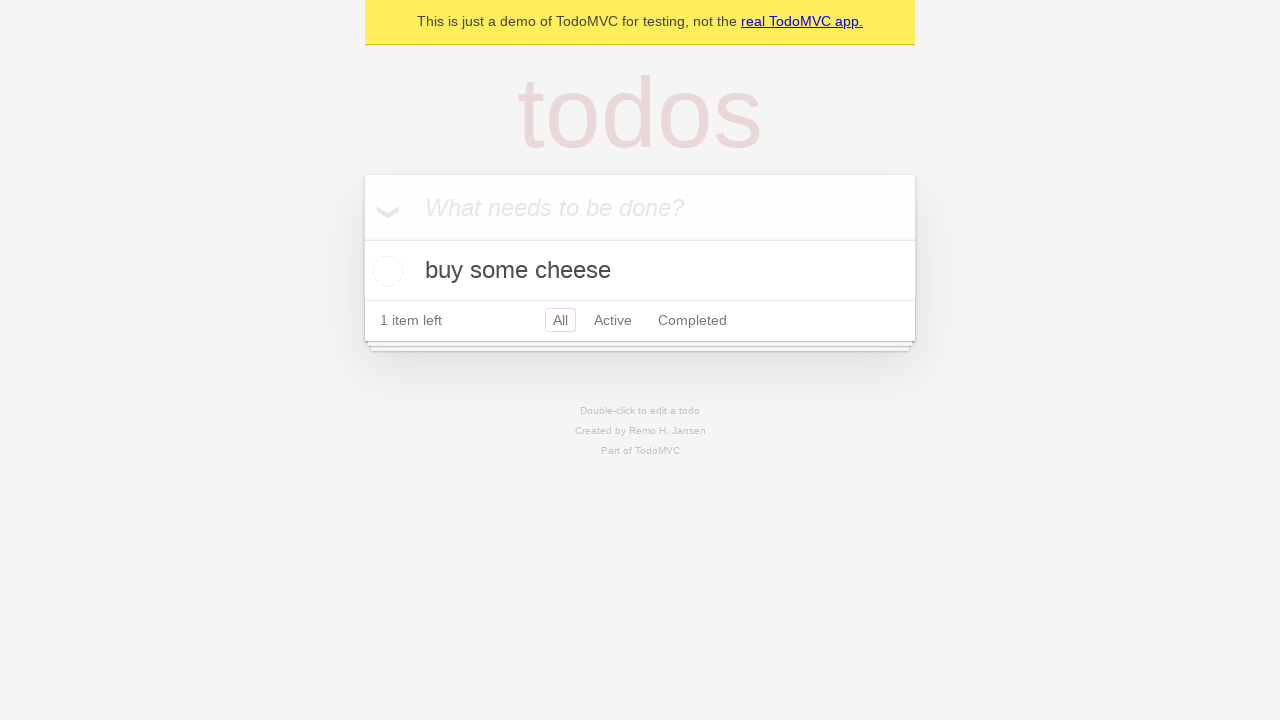

Filled todo input with 'feed the cat' on internal:attr=[placeholder="What needs to be done?"i]
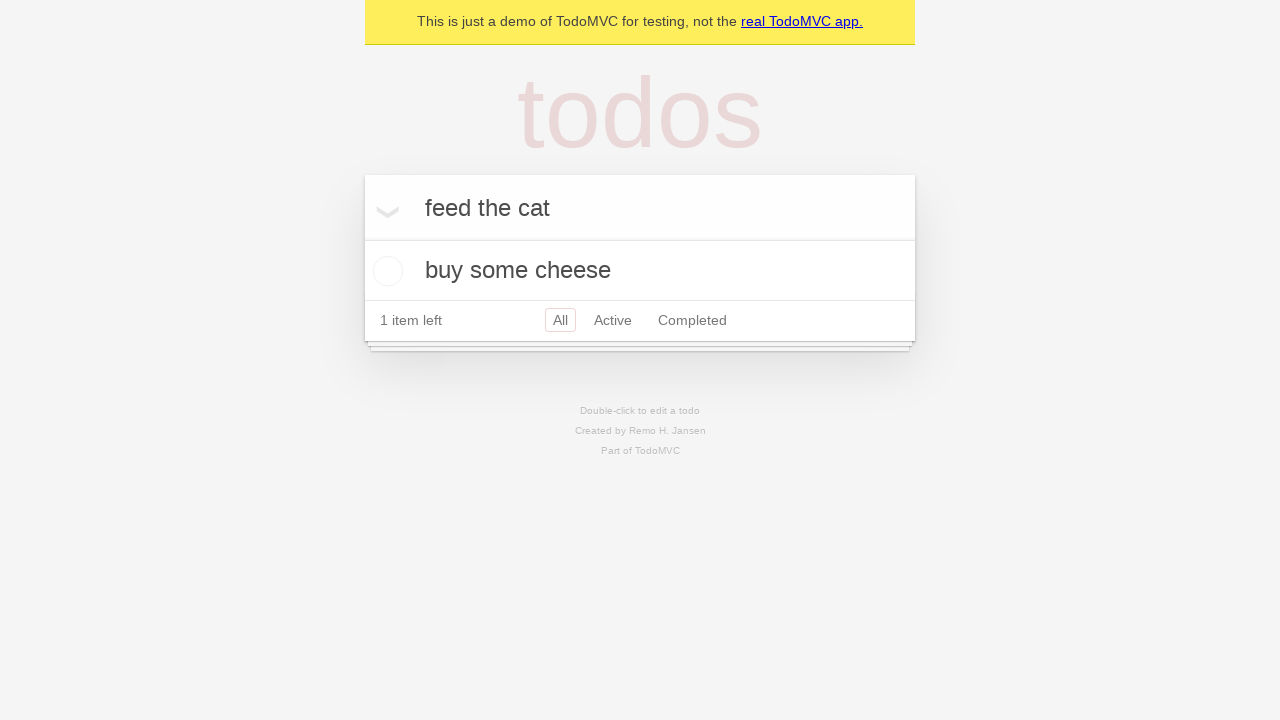

Pressed Enter to add second todo item on internal:attr=[placeholder="What needs to be done?"i]
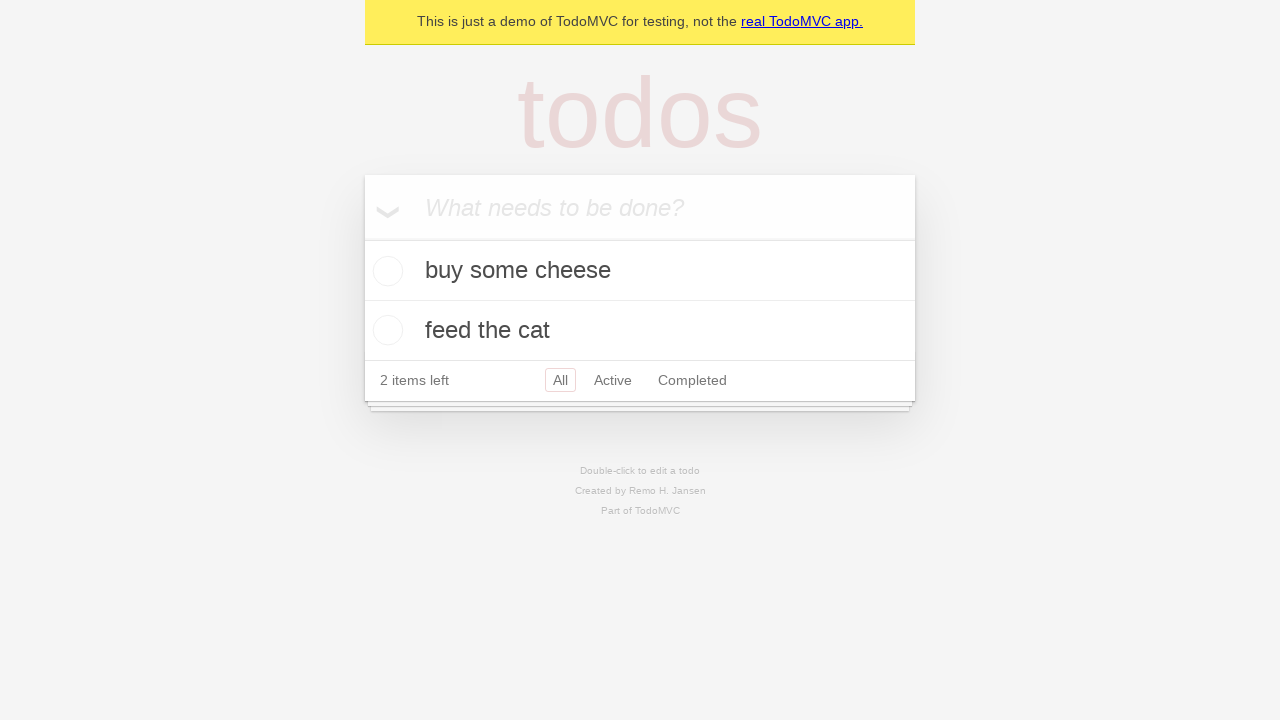

Filled todo input with 'book a doctors appointment' on internal:attr=[placeholder="What needs to be done?"i]
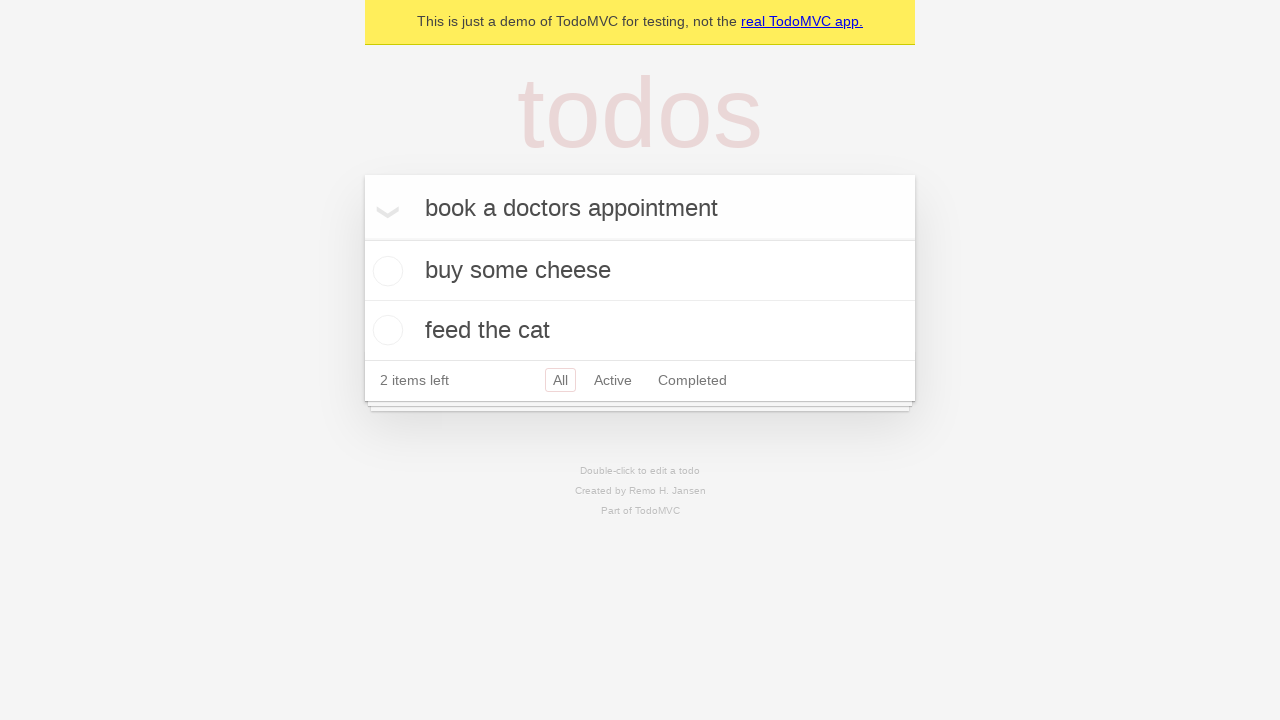

Pressed Enter to add third todo item on internal:attr=[placeholder="What needs to be done?"i]
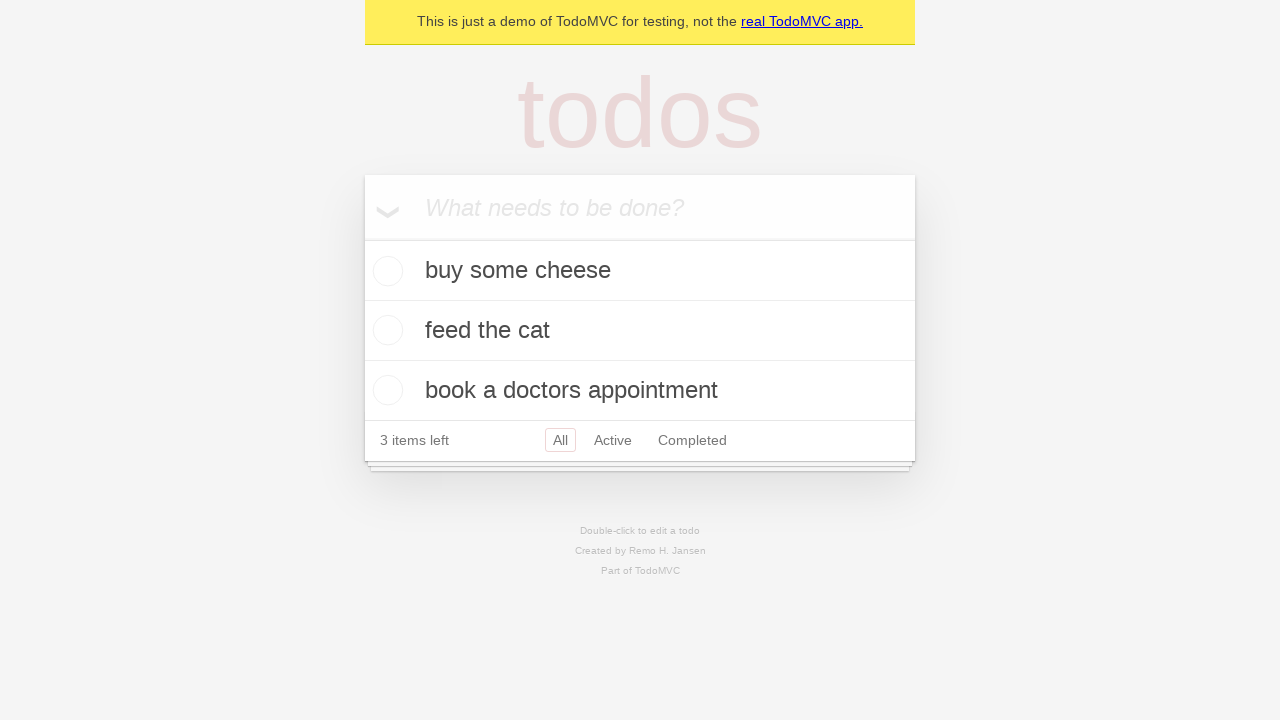

Checked 'Mark all as complete' checkbox at (362, 238) on internal:label="Mark all as complete"i
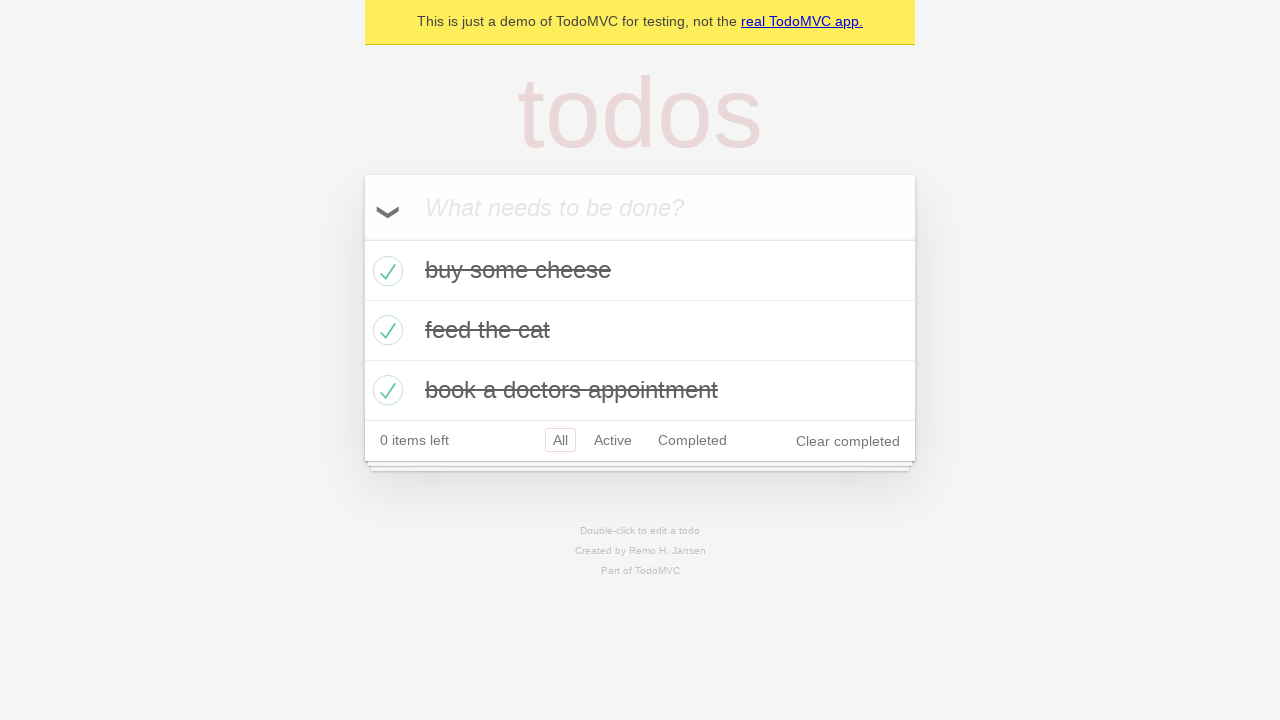

Unchecked 'Mark all as complete' checkbox to clear all items' complete state at (362, 238) on internal:label="Mark all as complete"i
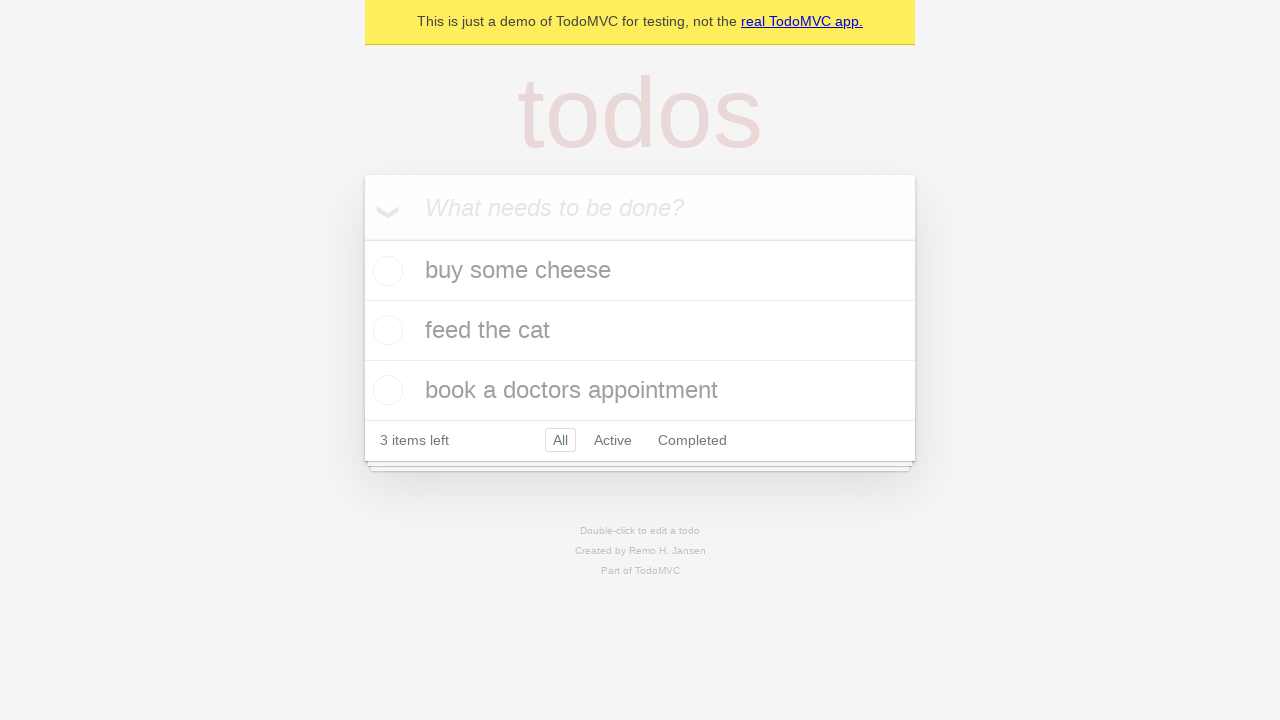

Waited for todo items to be visible in the DOM
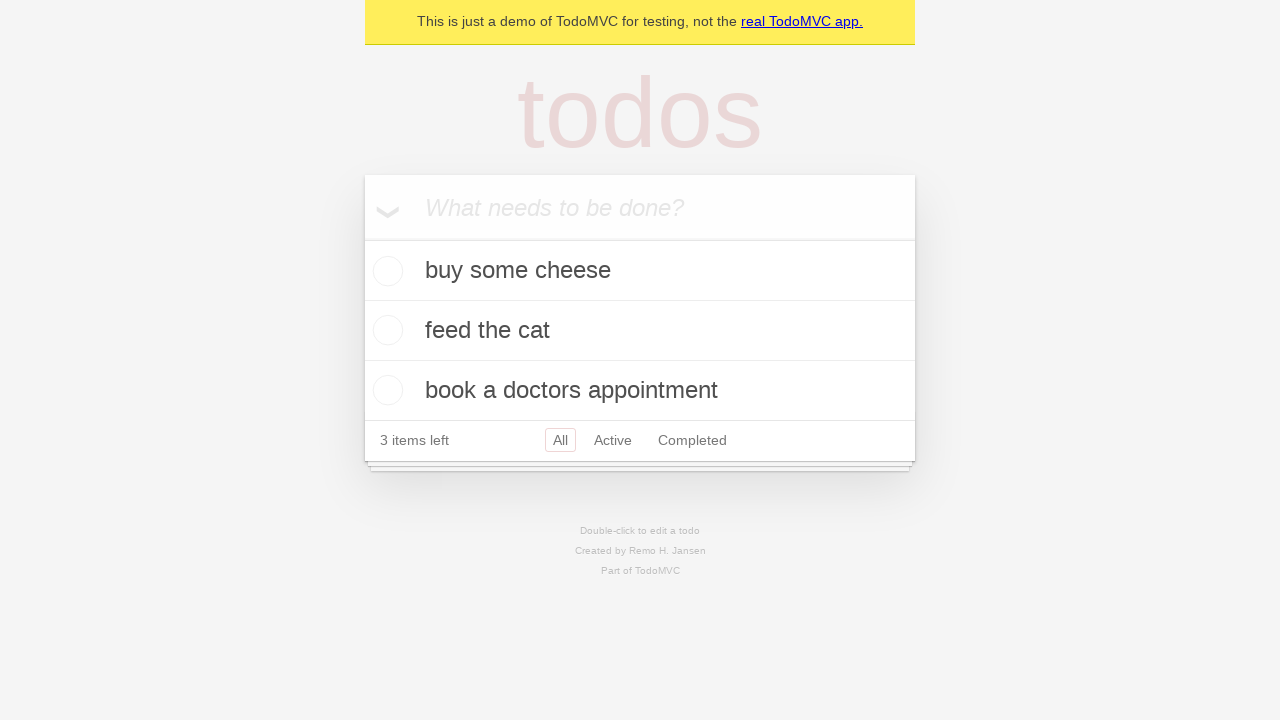

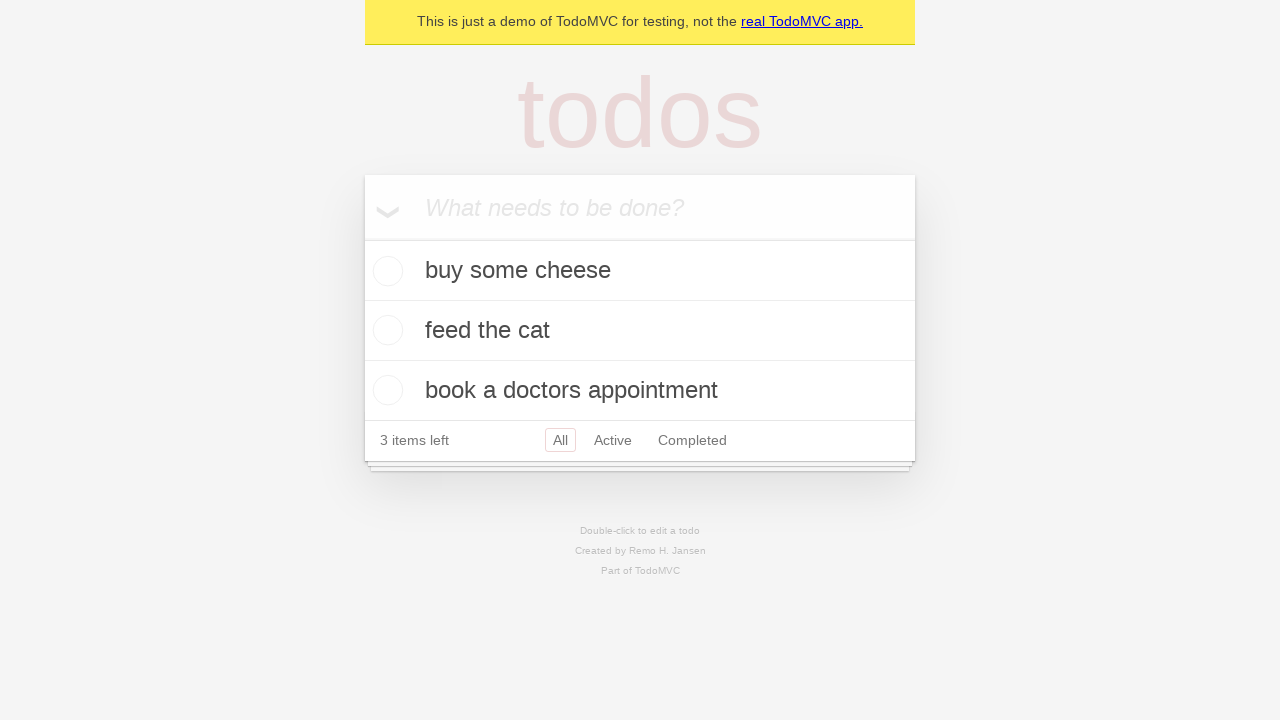